Navigates to Swarthmore College catalog departments page and clicks on the first department link

Starting URL: https://catalog.swarthmore.edu/content.php?catoid=7&navoid=194

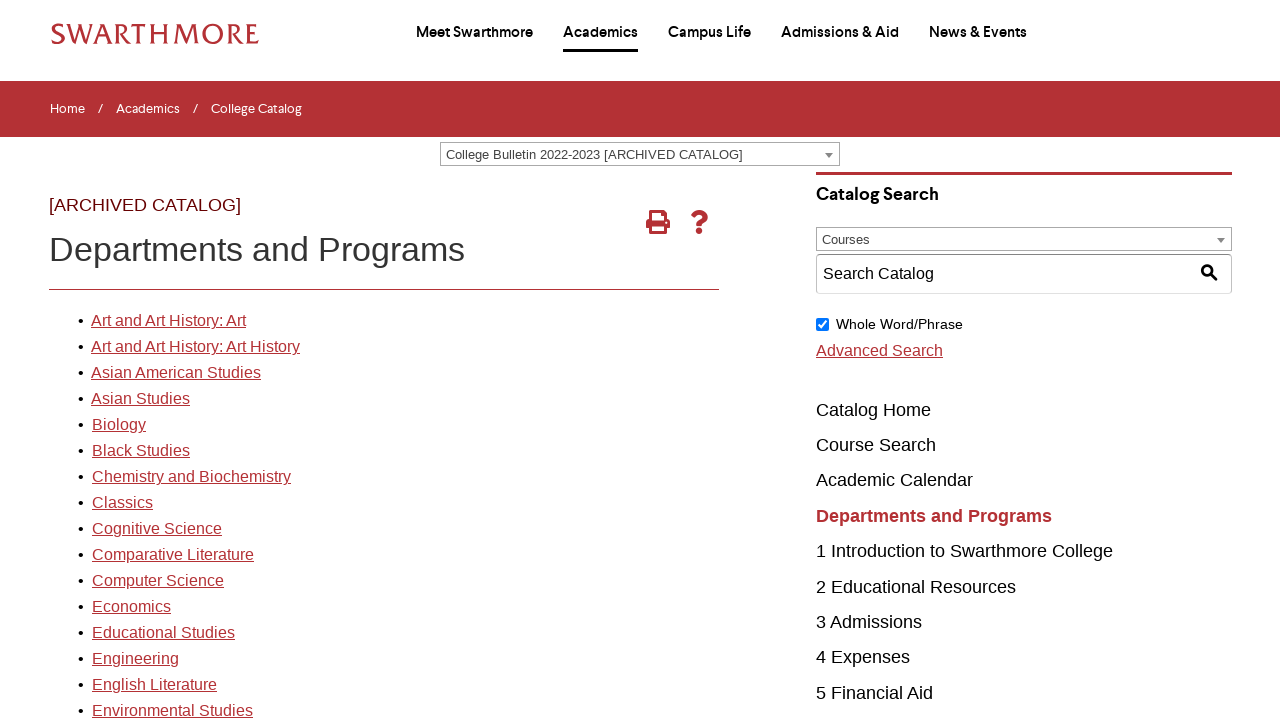

Navigated to Swarthmore College catalog departments page
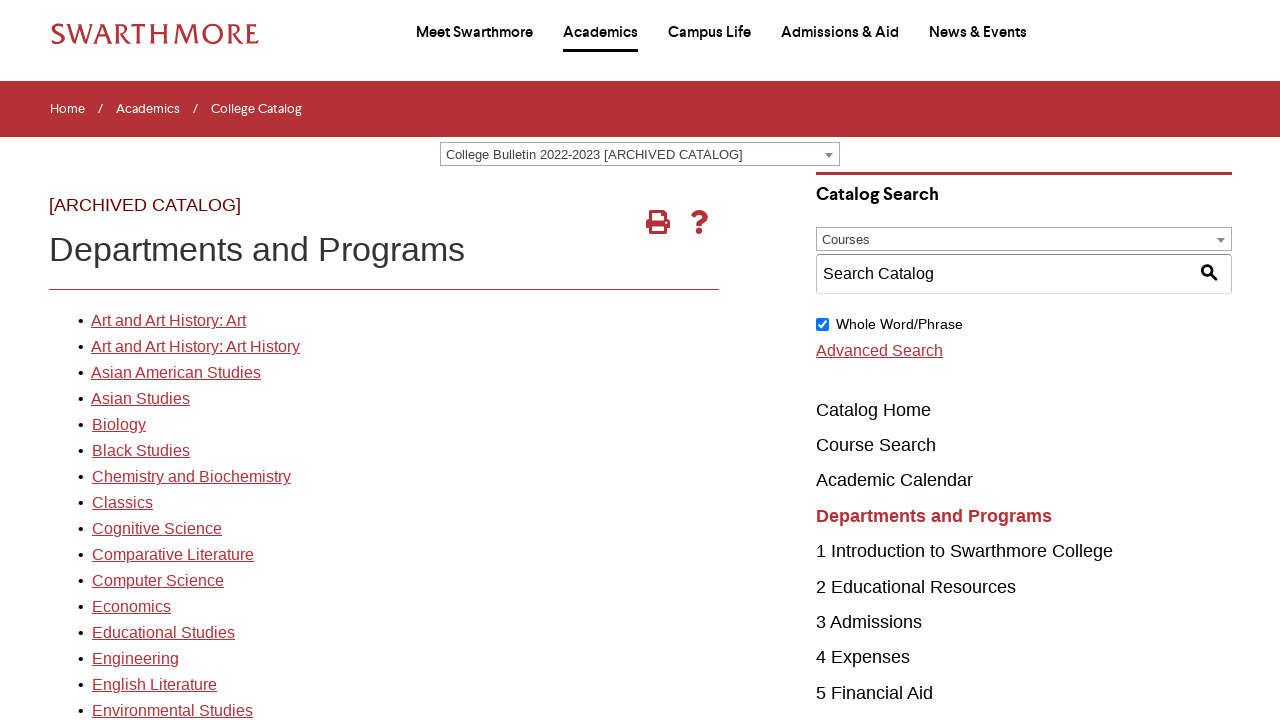

Clicked on the first department link at (168, 321) on xpath=//*[@id='gateway-page']/body/table/tbody/tr[3]/td[1]/table/tbody/tr[2]/td[
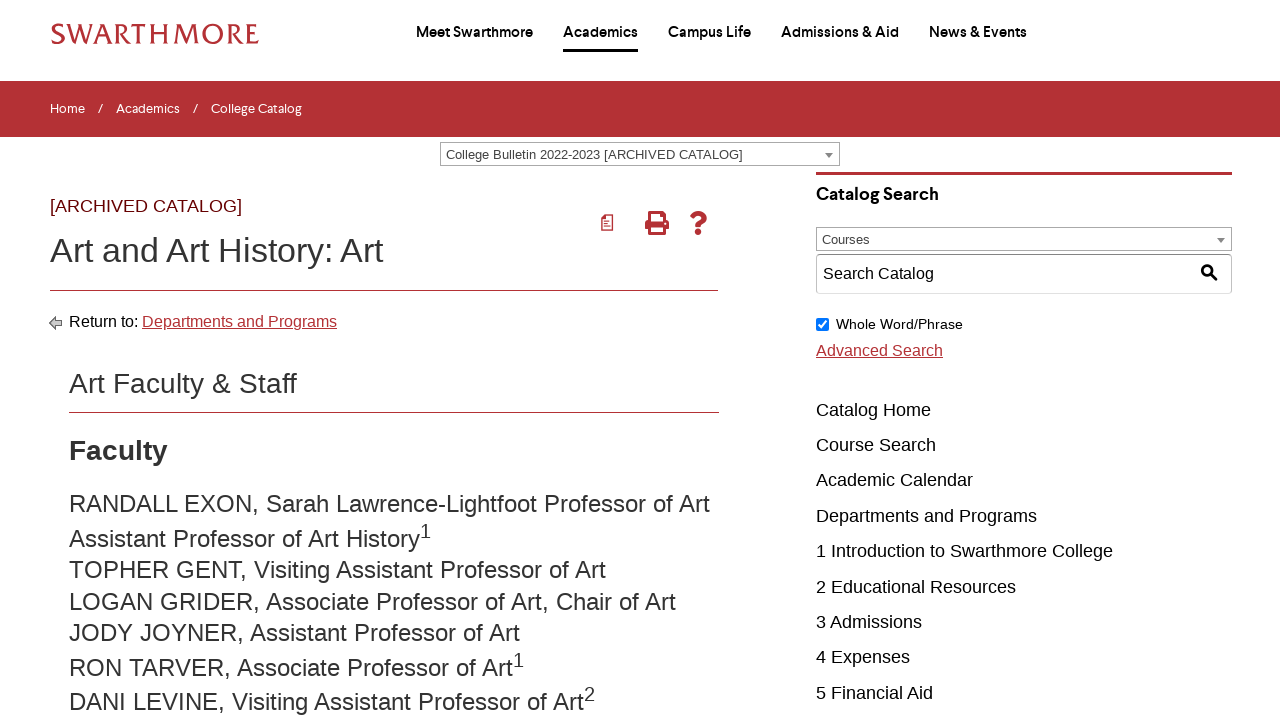

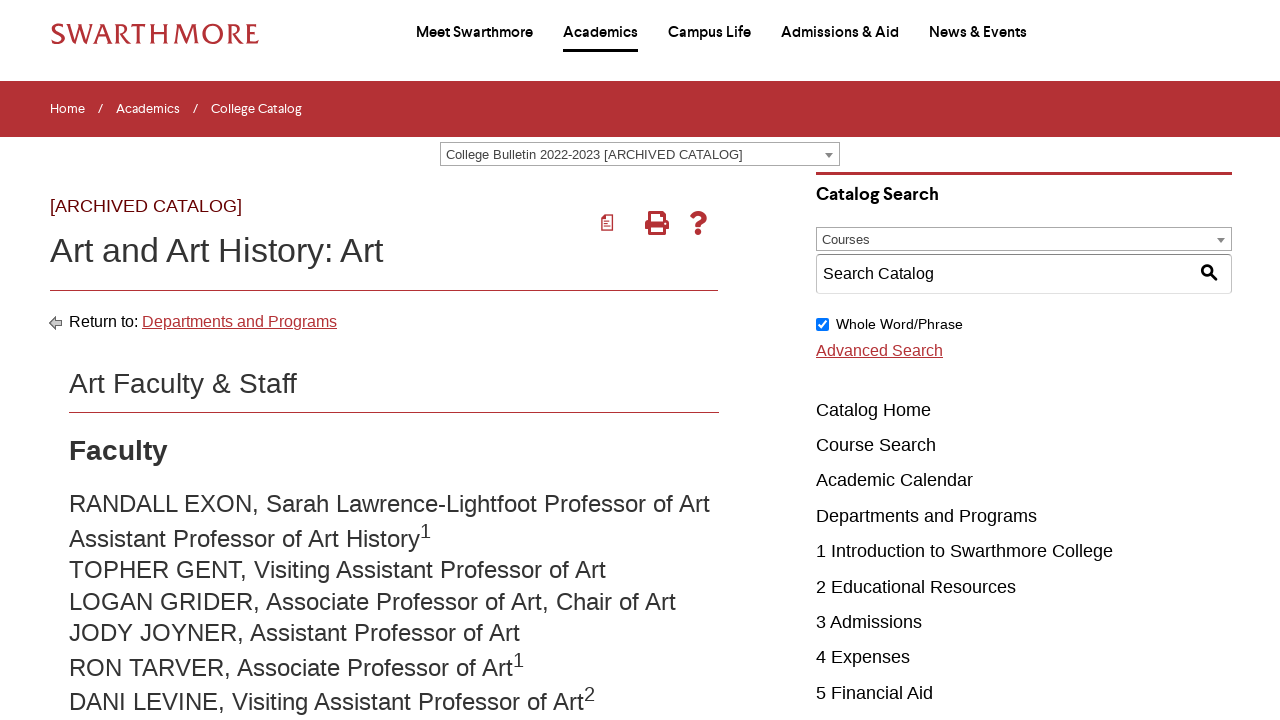